Tests window handling functionality by opening a new window through a link click and switching between windows to verify content

Starting URL: https://the-internet.herokuapp.com/windows

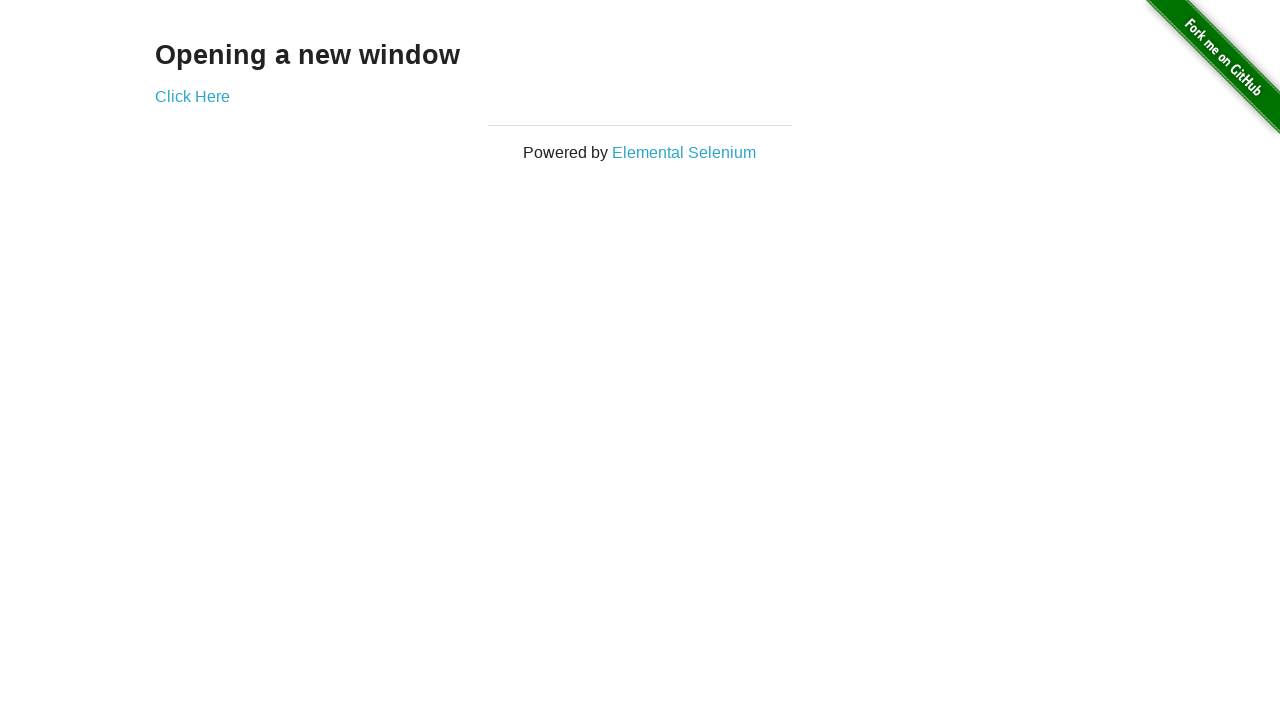

Clicked 'Click Here' link to open new window at (192, 96) on a:has-text('Click Here')
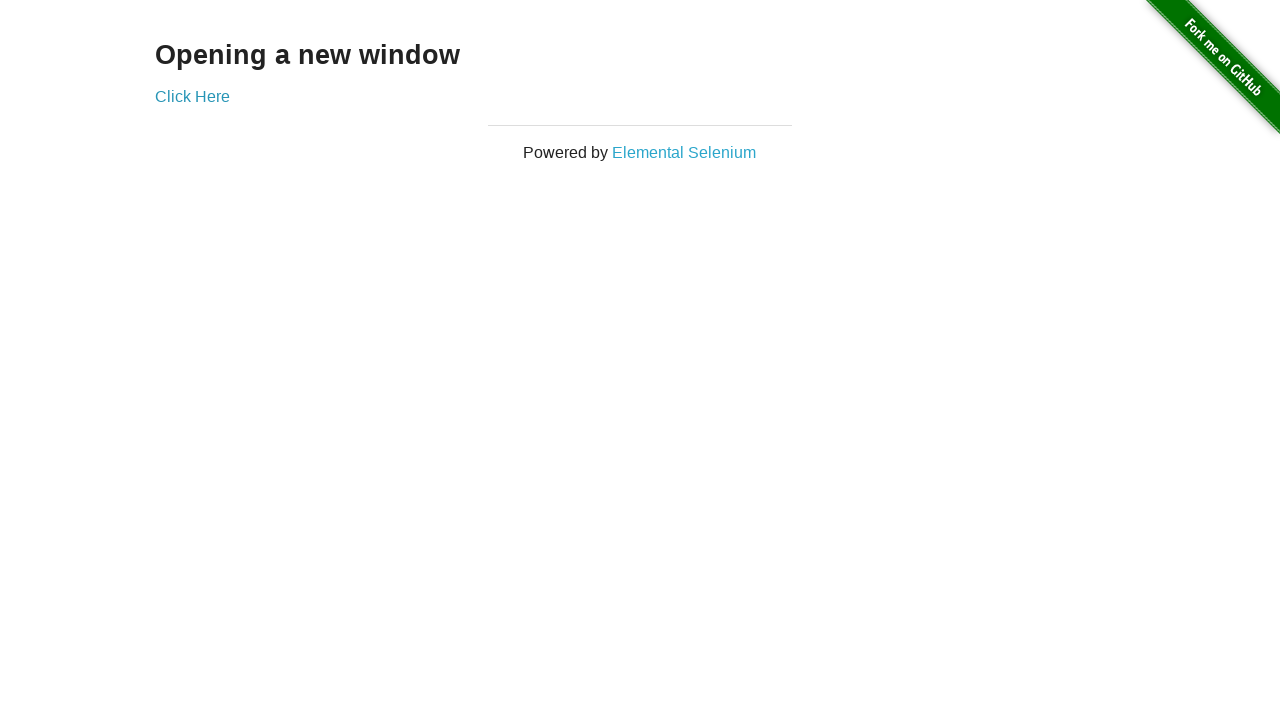

New window/tab opened and captured
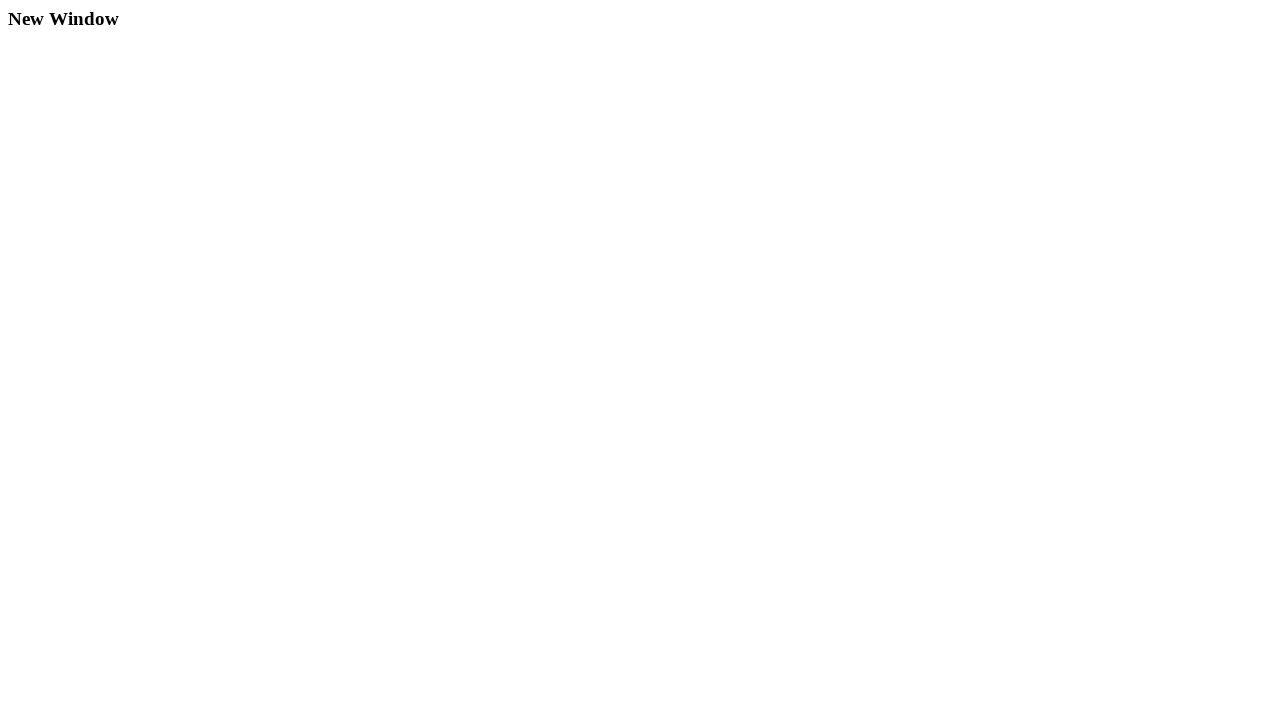

Retrieved heading text from new window
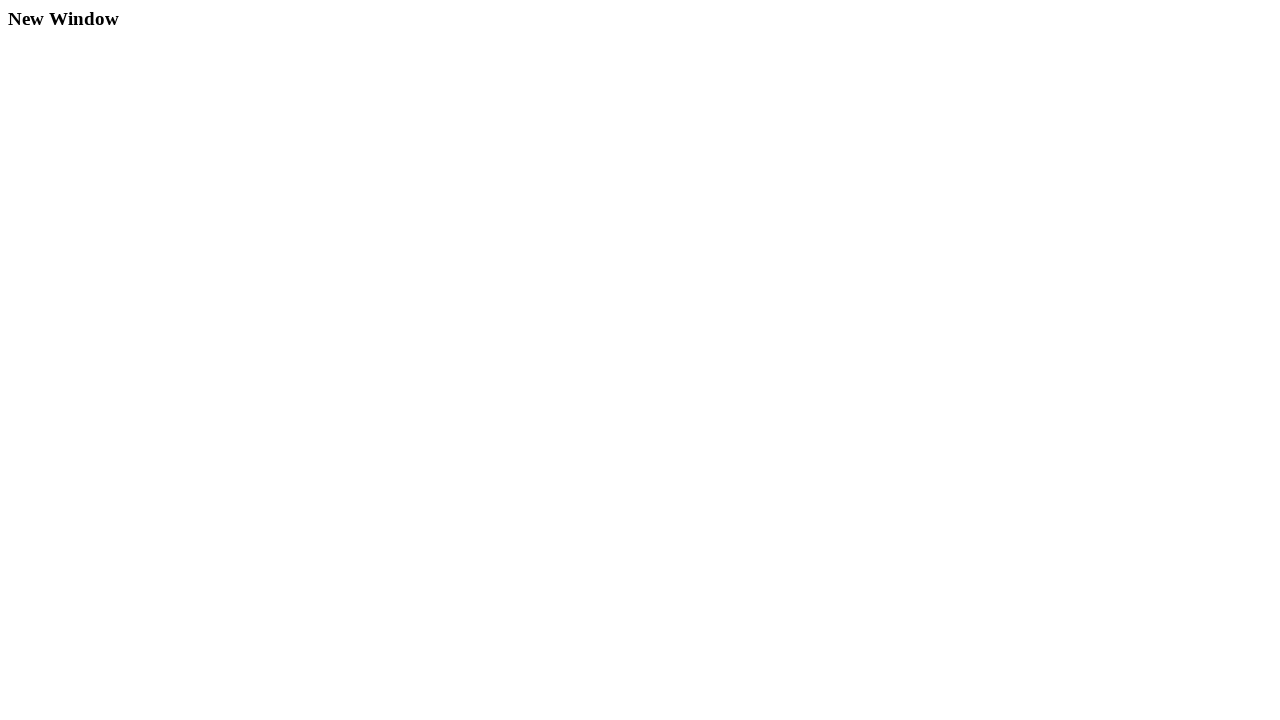

Retrieved heading text from original window
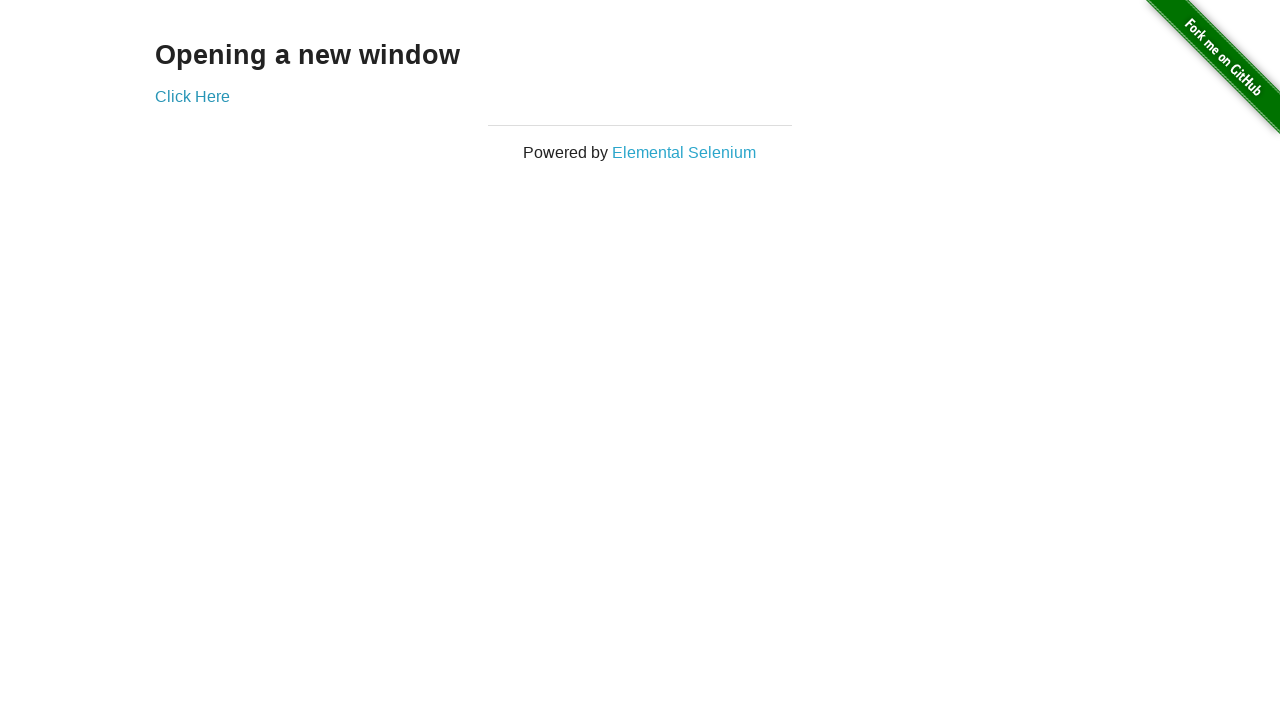

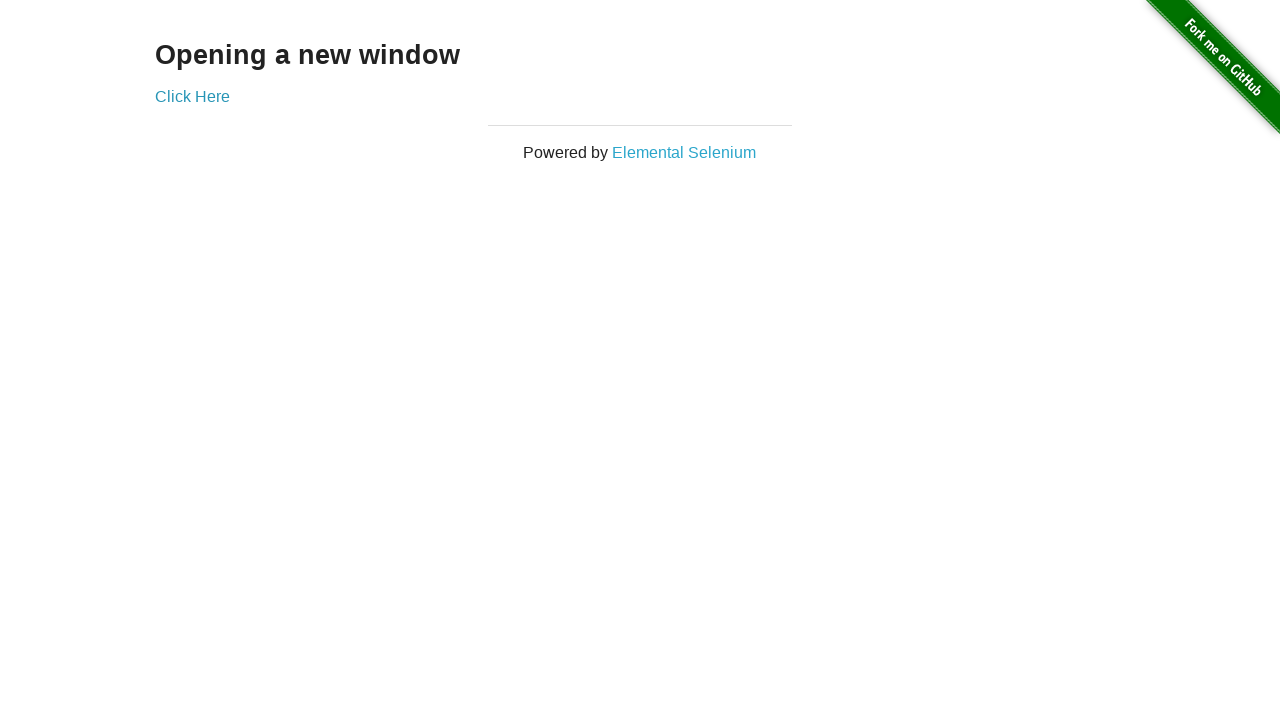